Tests landing page navigation by clicking various navbar links (Home, Service, About Us, Register) and scrolling to verify the counselor registration link

Starting URL: https://empathicare-dokter.vercel.app/

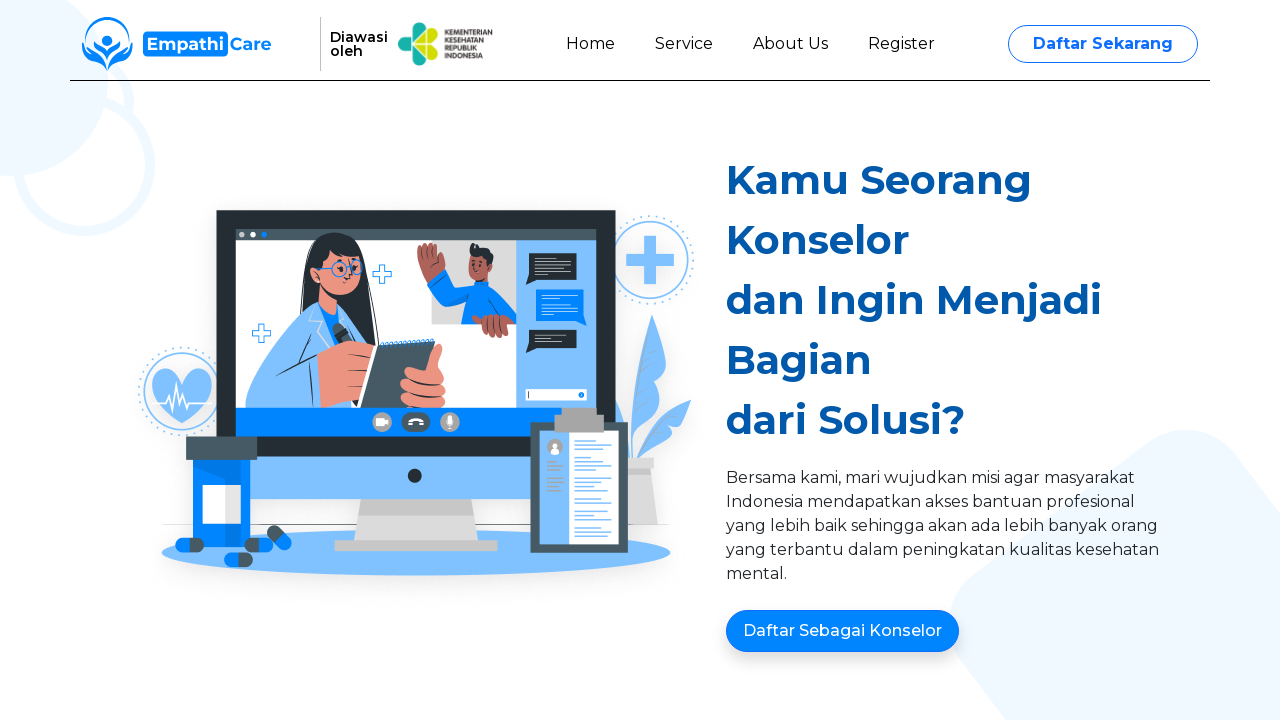

Clicked Home navigation link at (590, 44) on a:has-text('Home')
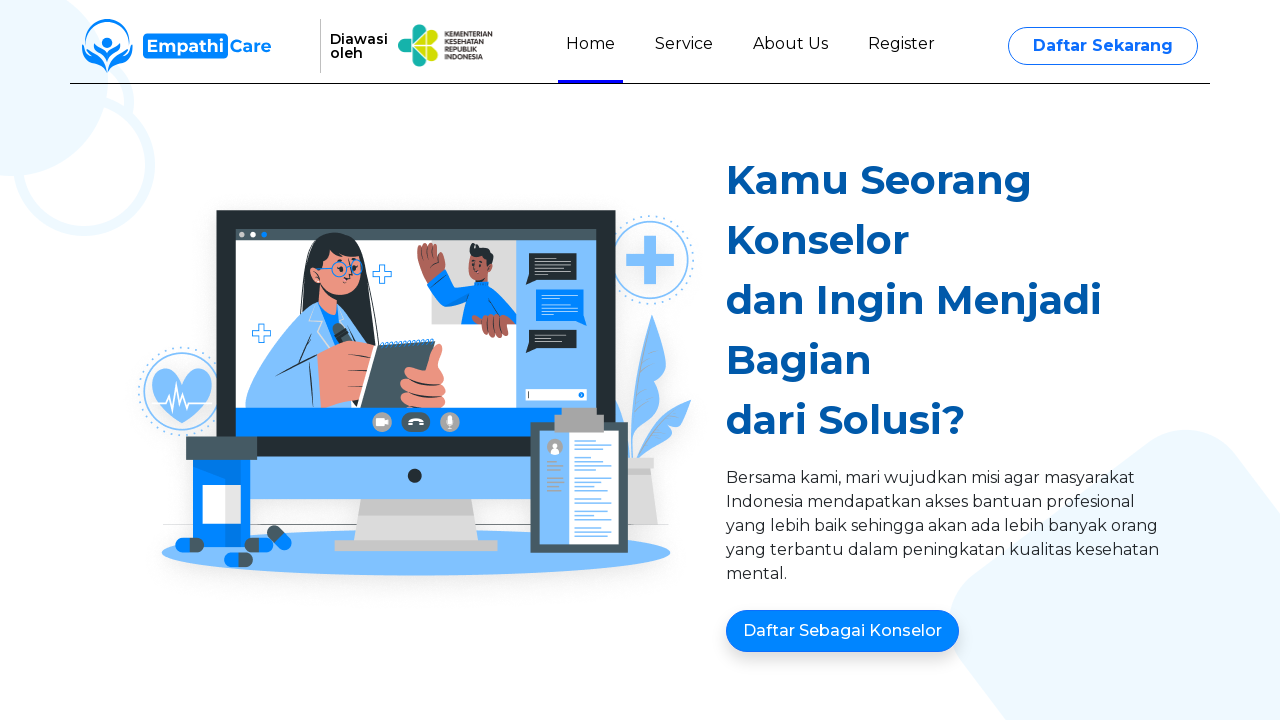

Waited 1 second for Home page to load
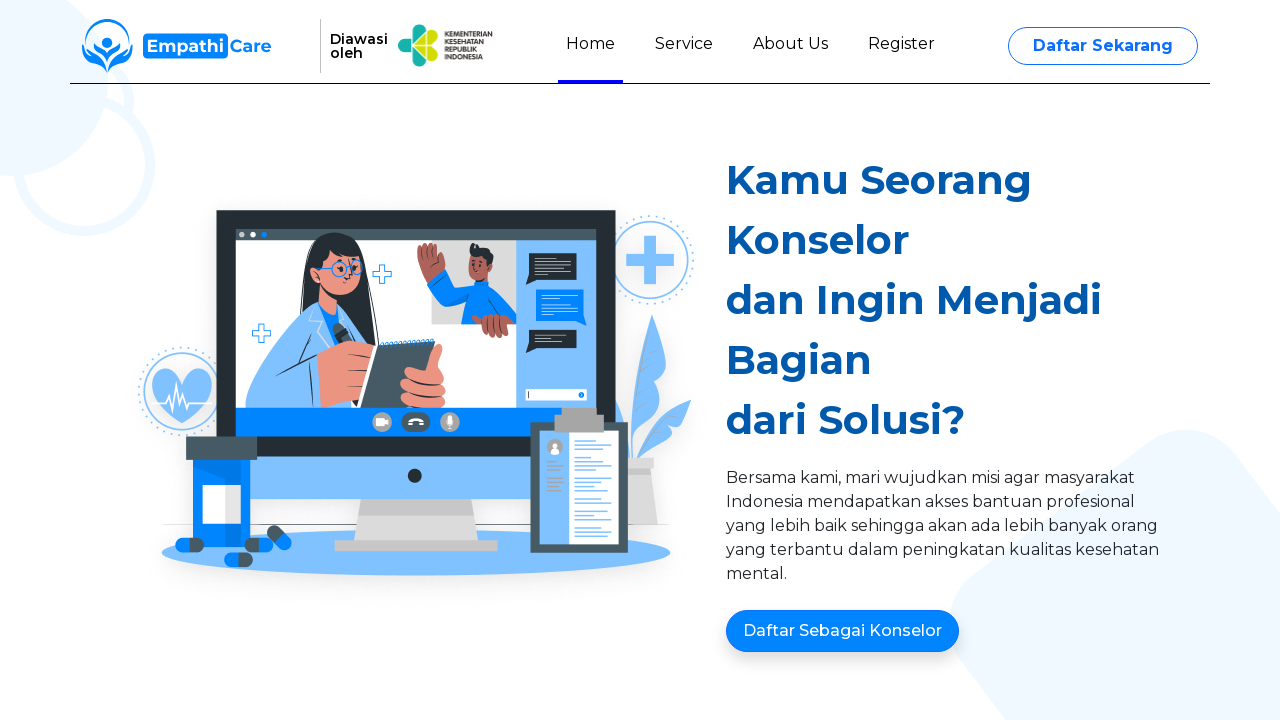

Clicked Service navigation link at (684, 44) on a:has-text('Service')
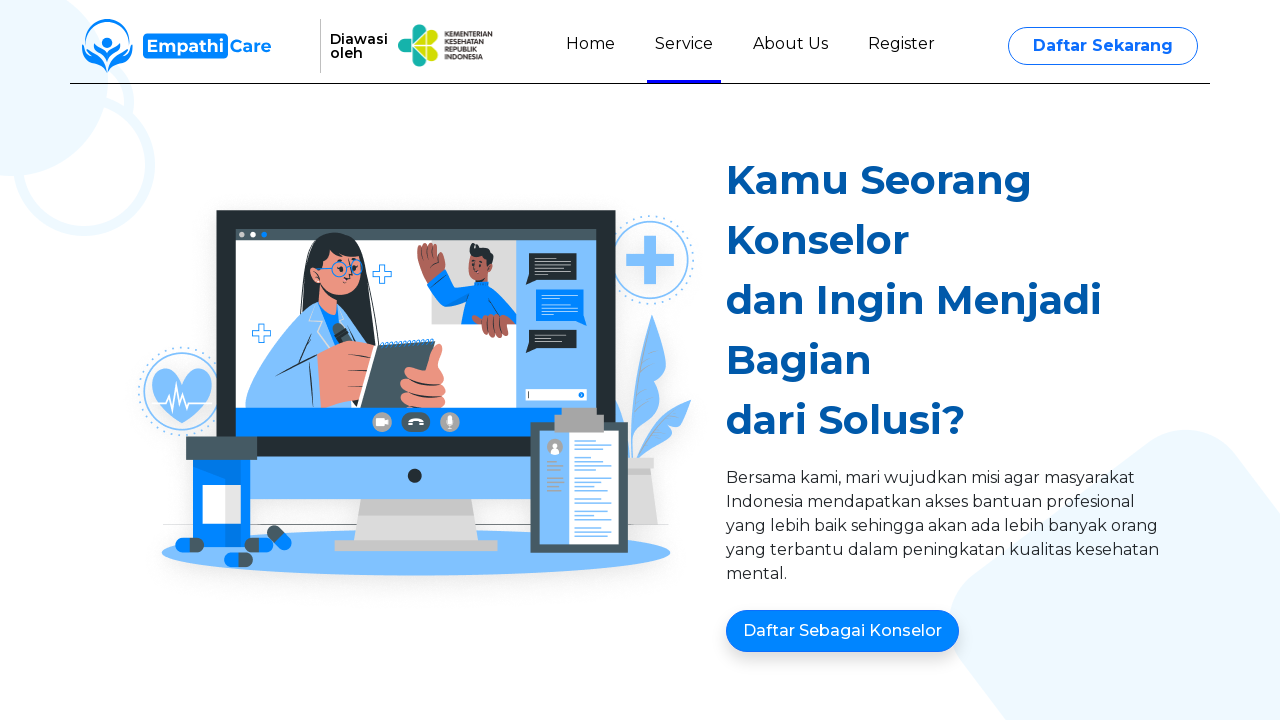

Waited 1 second for Service page to load
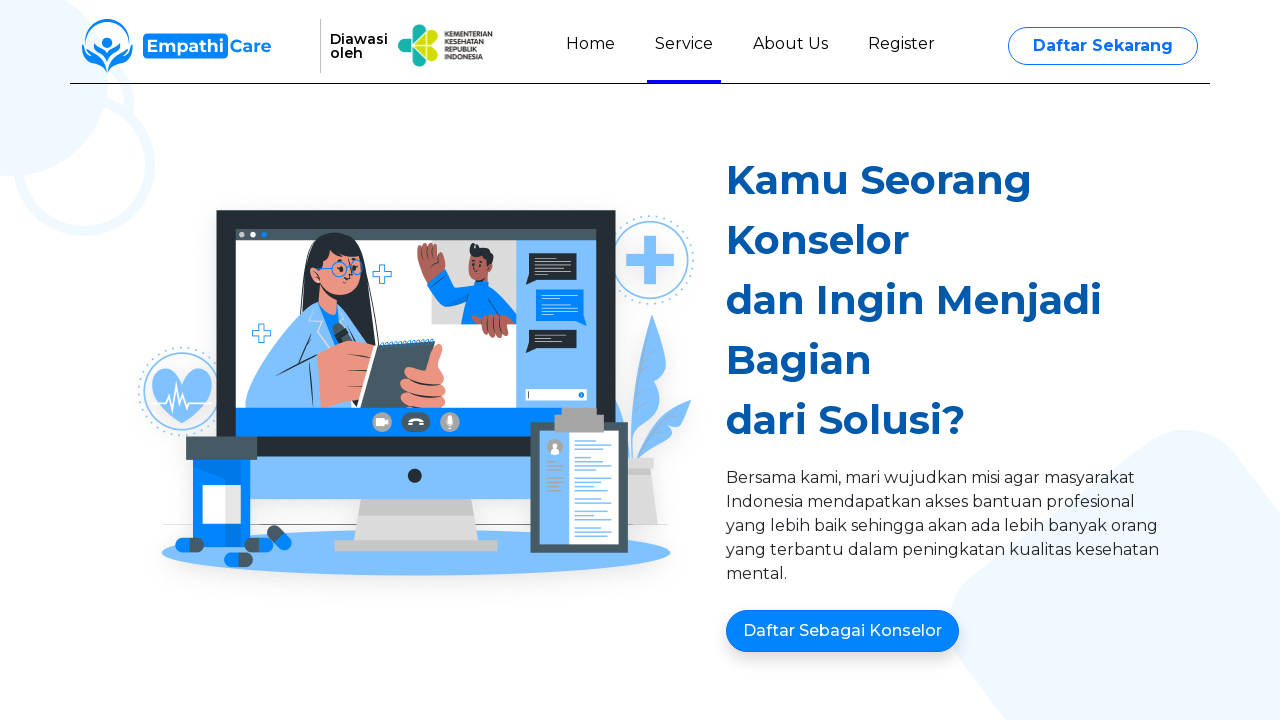

Clicked About Us navigation link at (790, 44) on a:has-text('About Us')
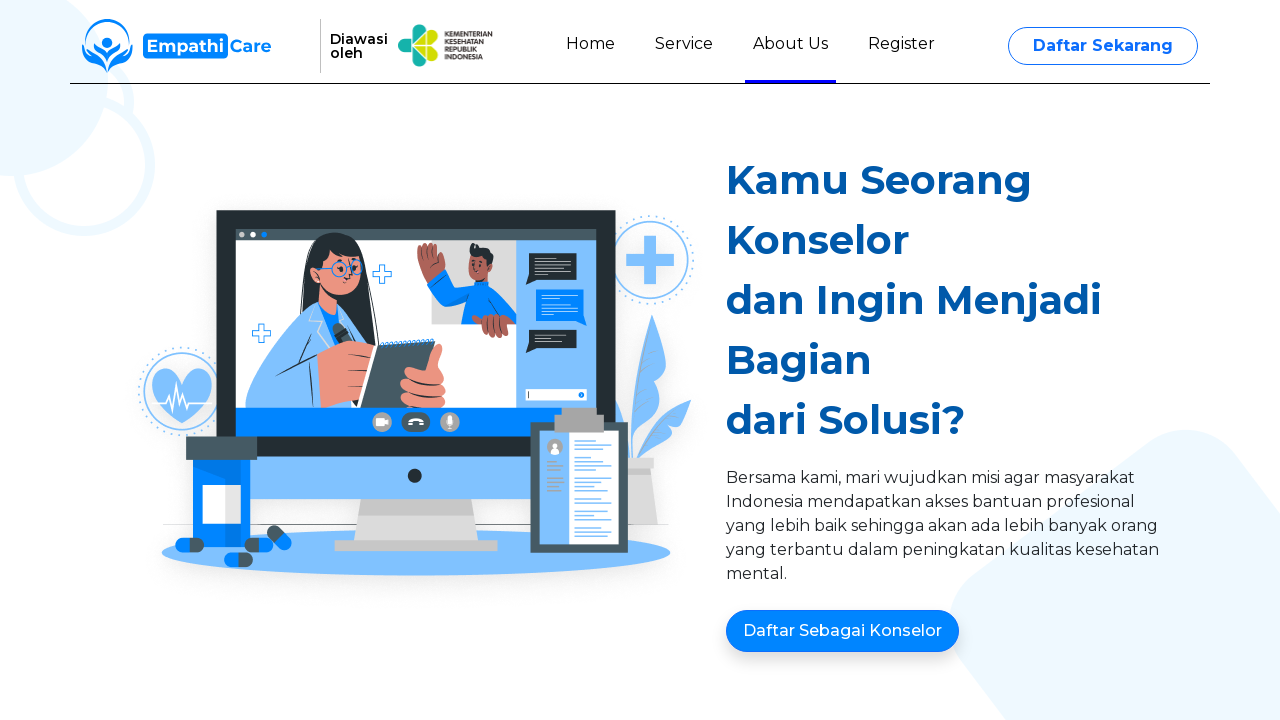

Waited 1 second for About Us page to load
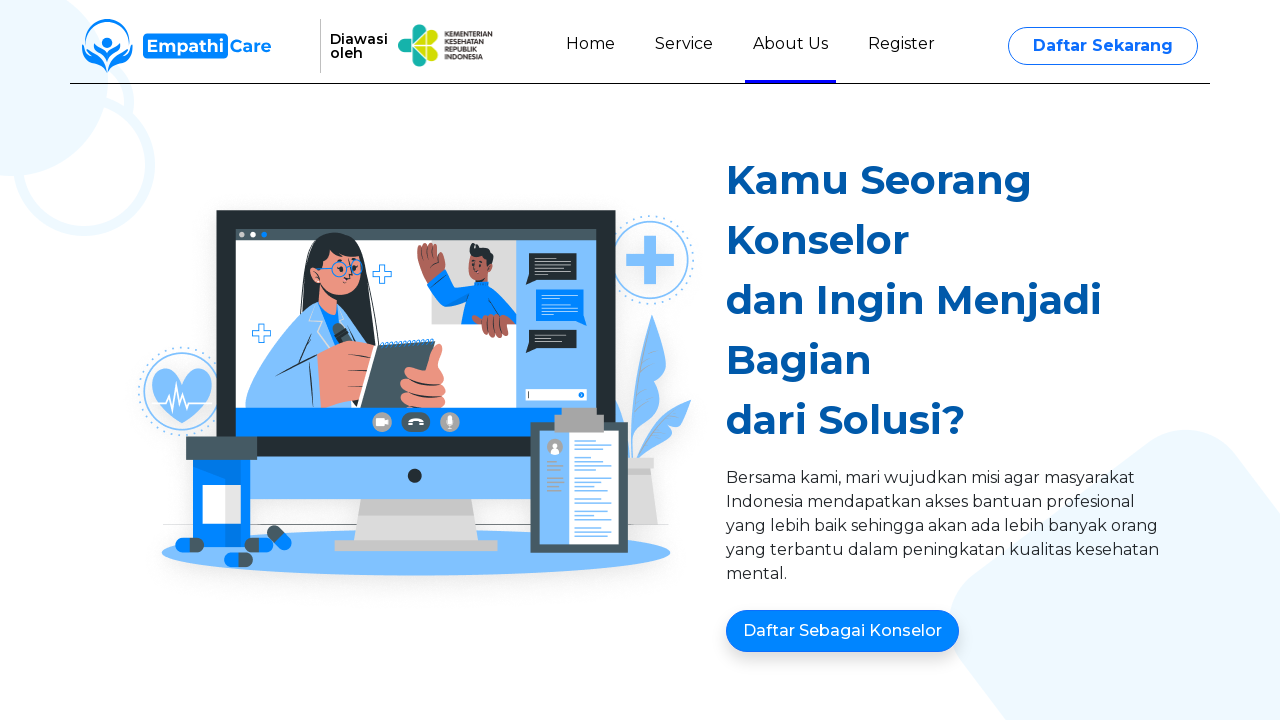

Clicked Register navigation link at (902, 44) on a:has-text('Register')
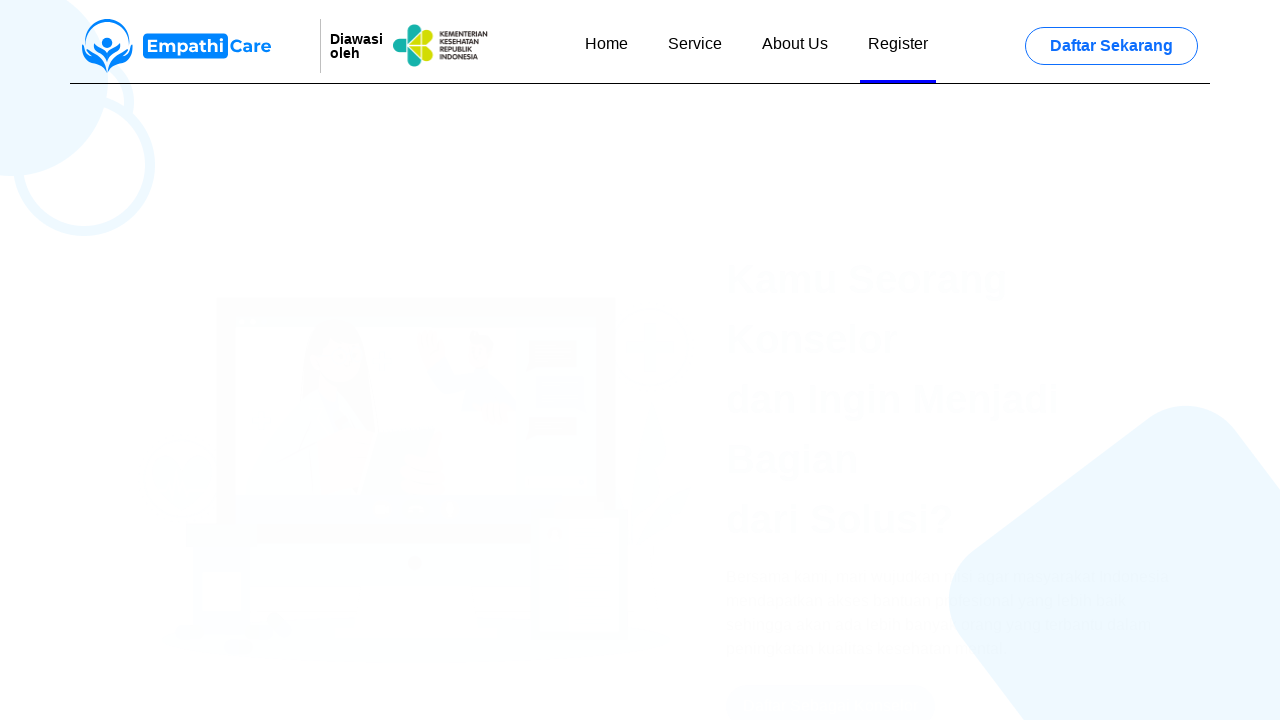

Waited 1 second for Register page to load
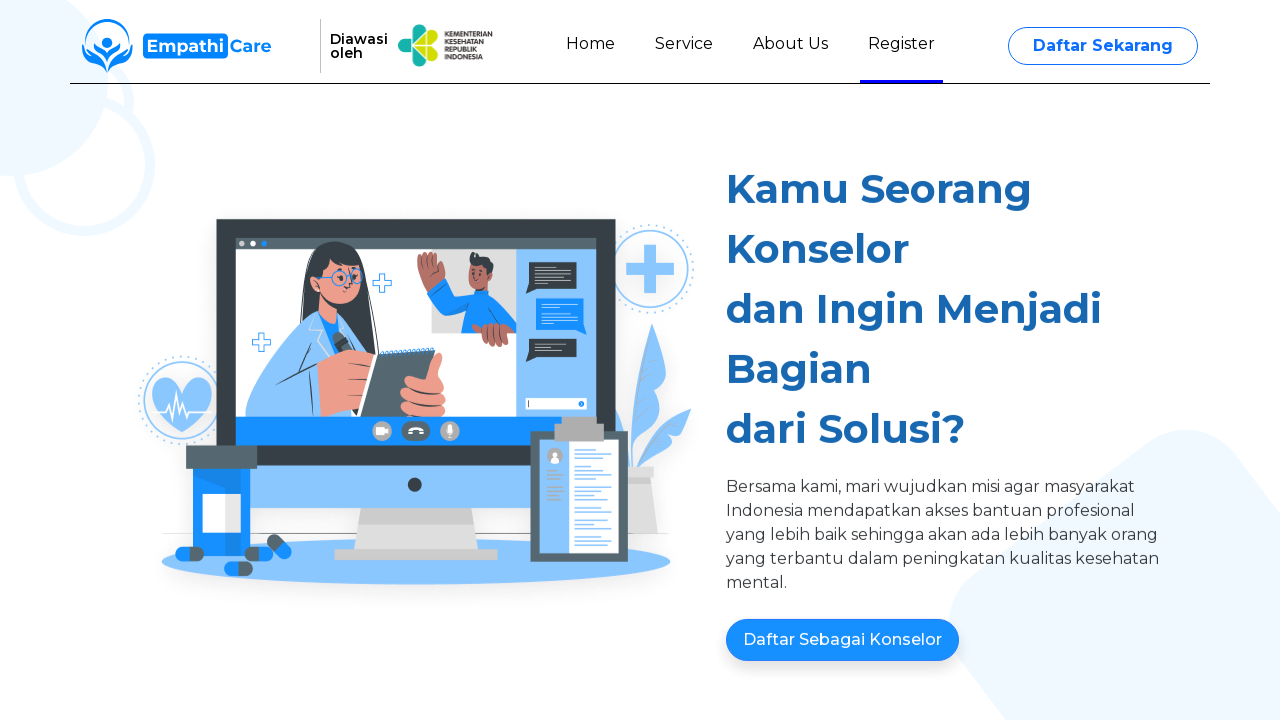

Scrolled down the page to 1000px
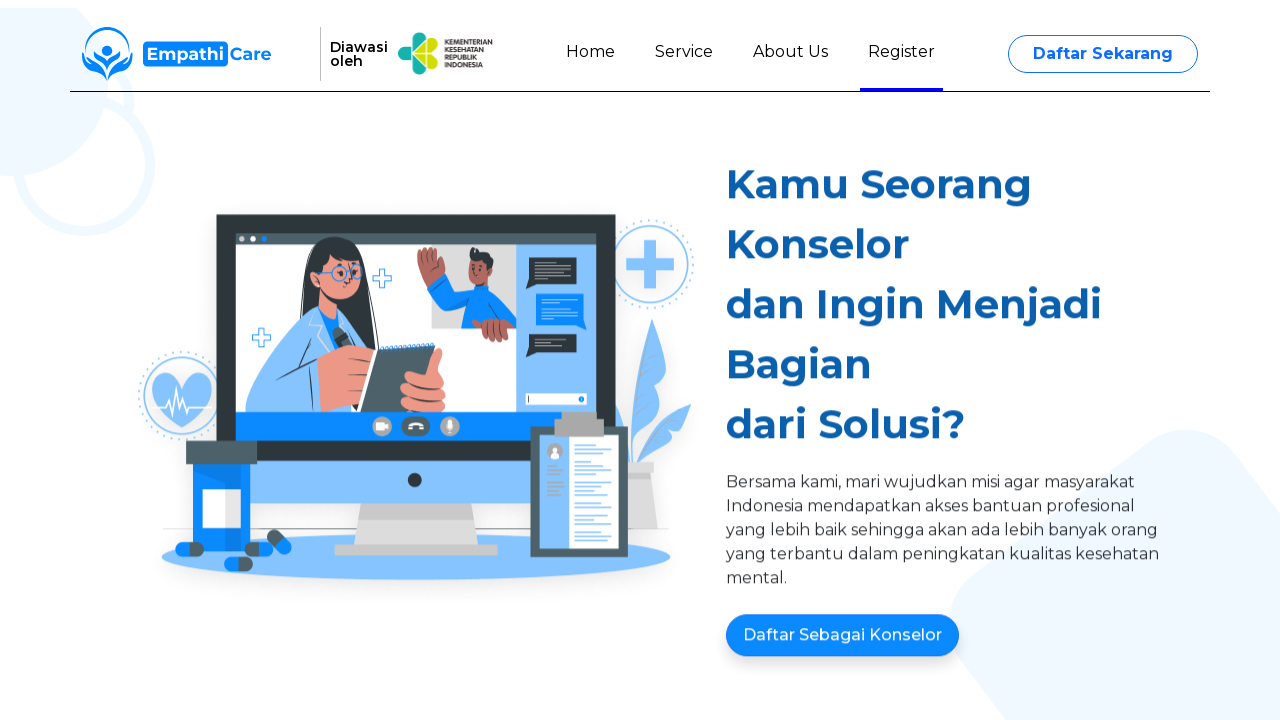

Clicked counselor registration link 'Gabung Sebagai Konselor' at (782, 535) on a:has-text('Gabung Sebagai Konselor')
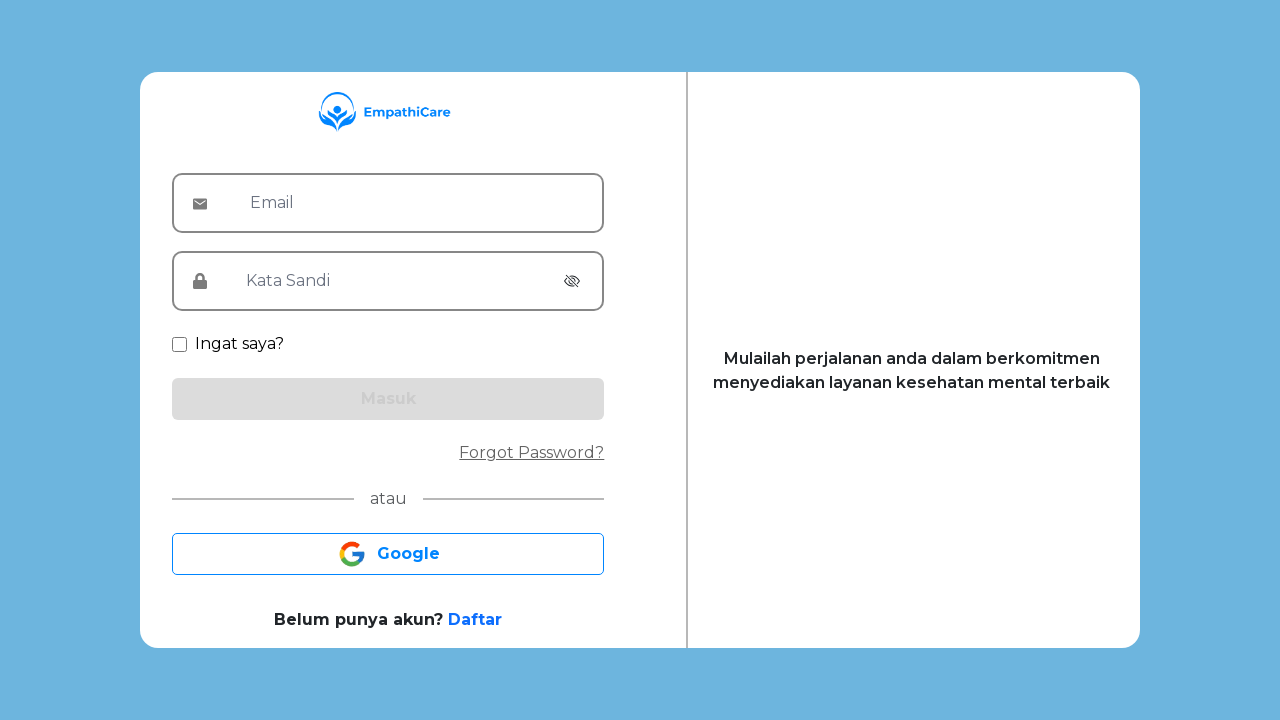

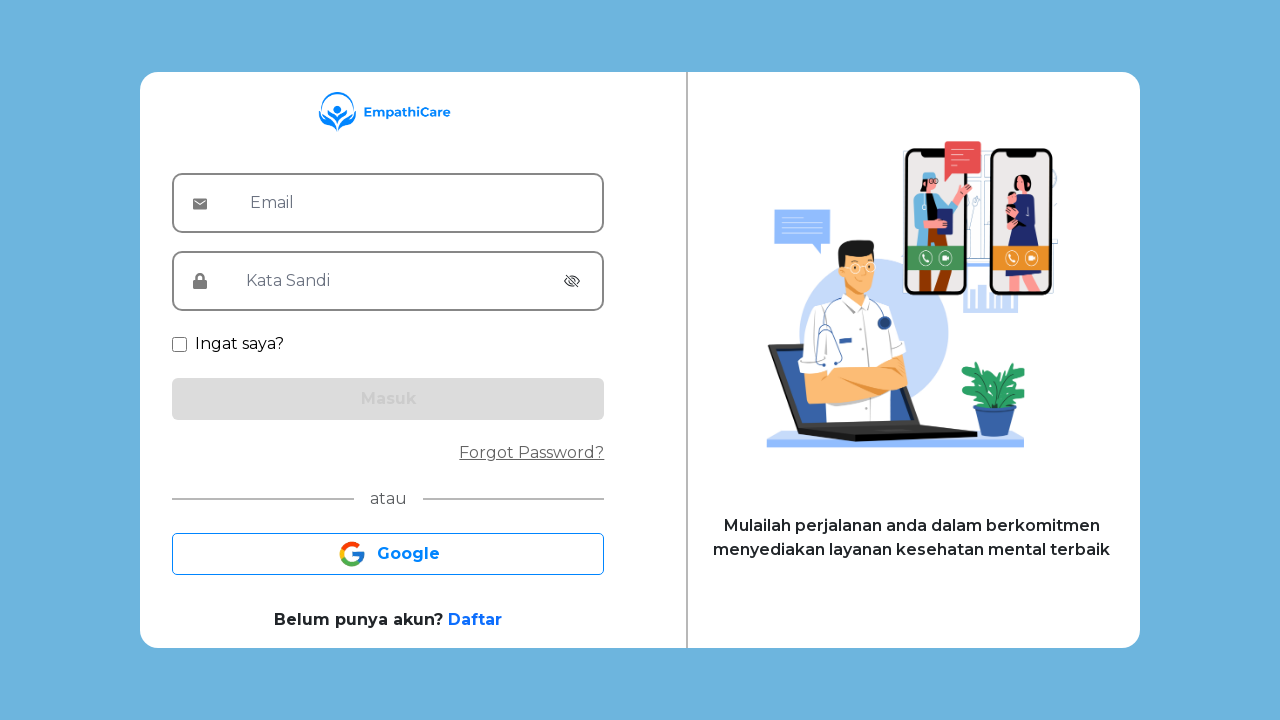